Tests drag and drop using offset-based movement by dragging the source element by specific pixel coordinates on jqueryui.com

Starting URL: https://jqueryui.com/droppable/

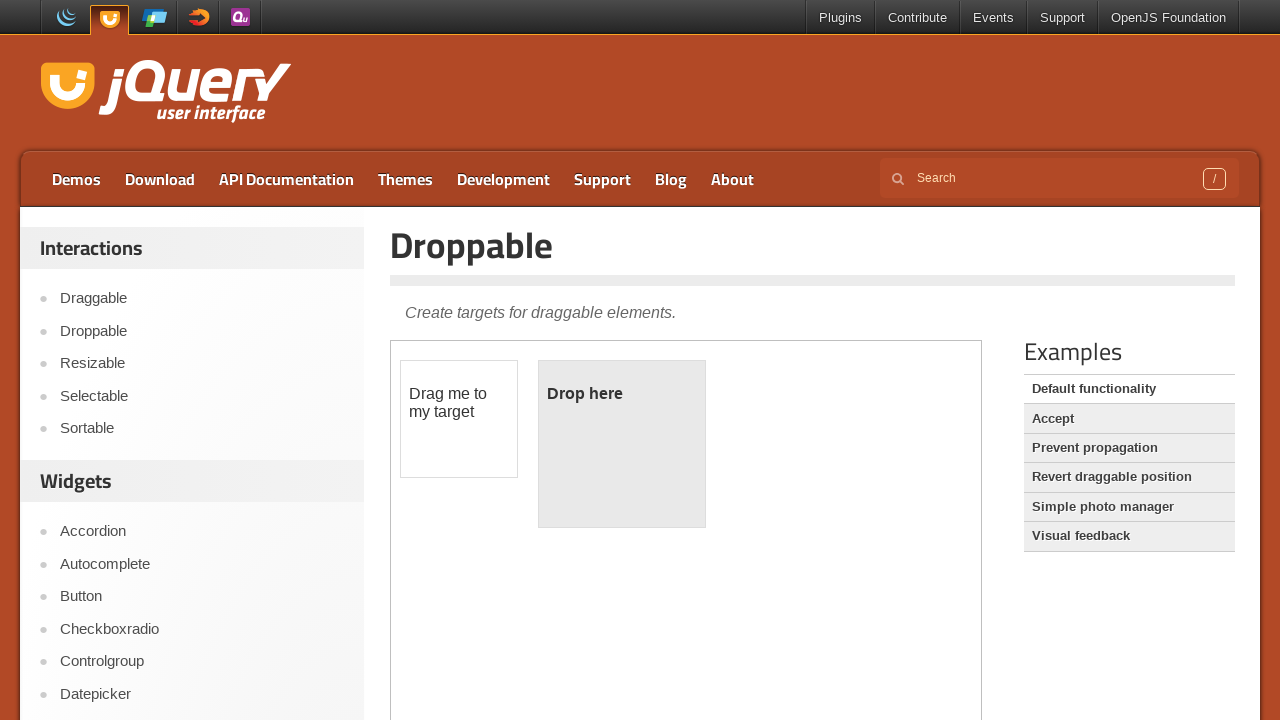

Located iframe containing draggable elements
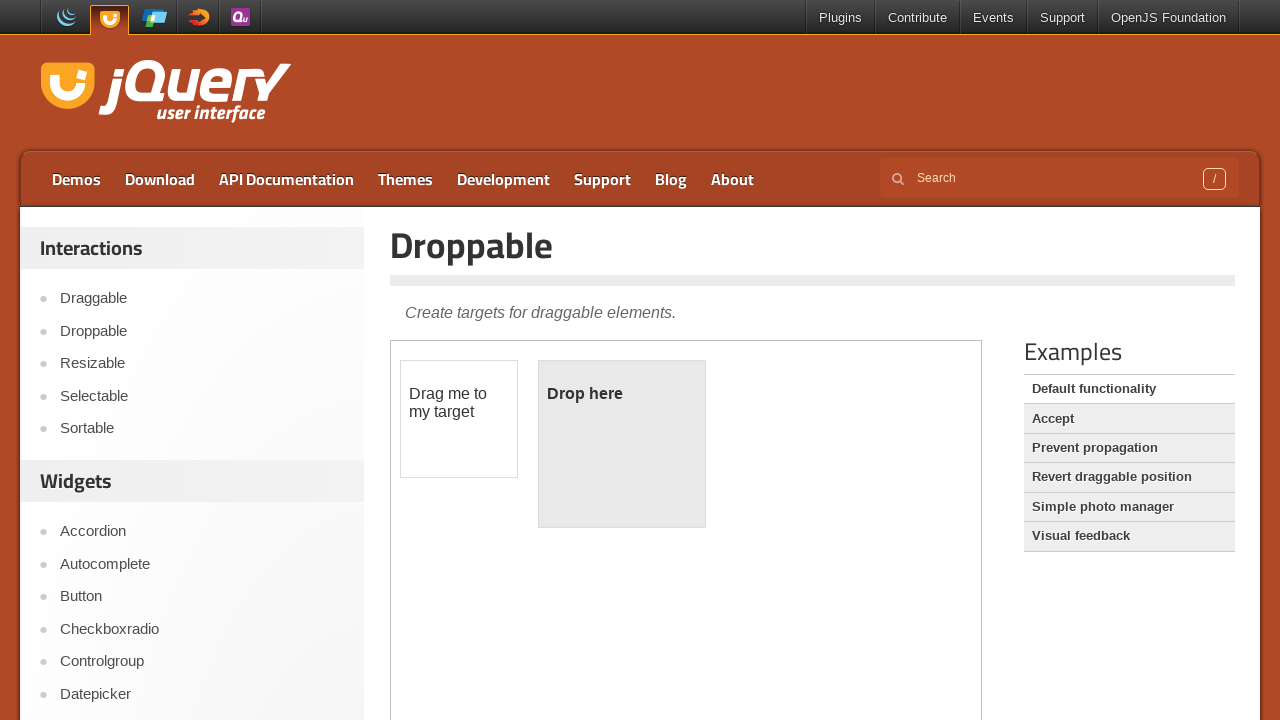

Located draggable source element
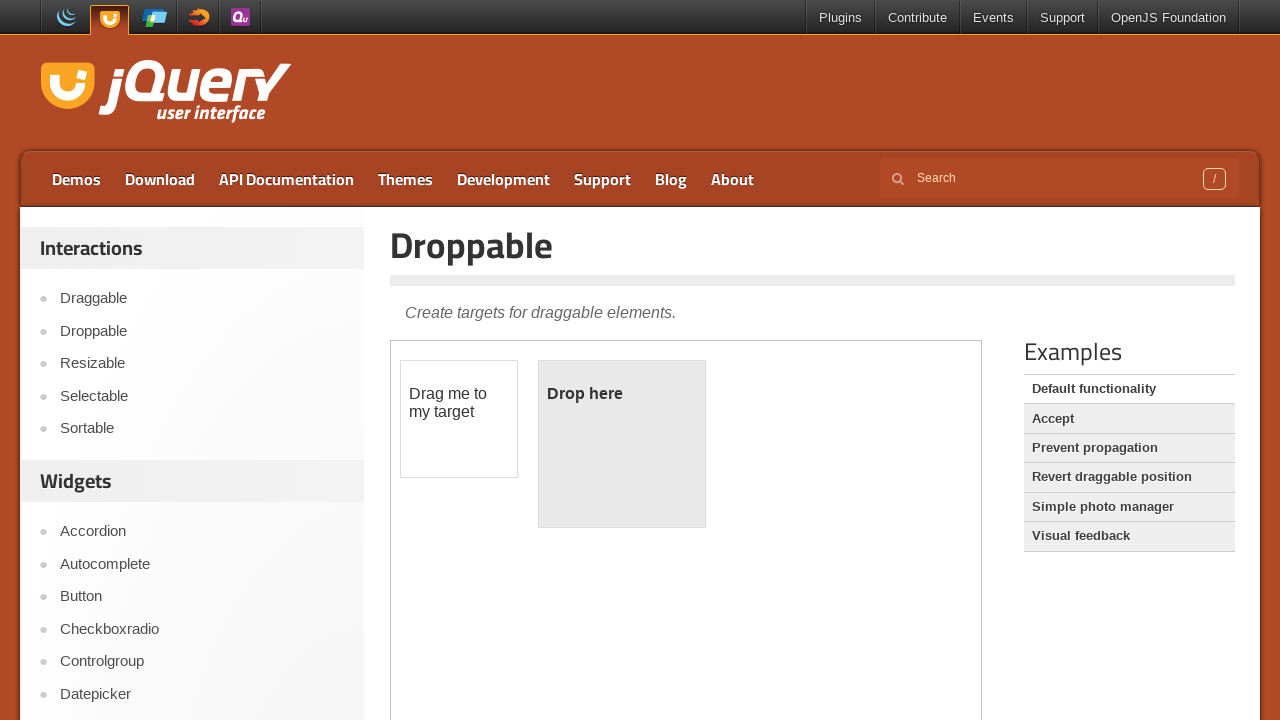

Retrieved bounding box of draggable element
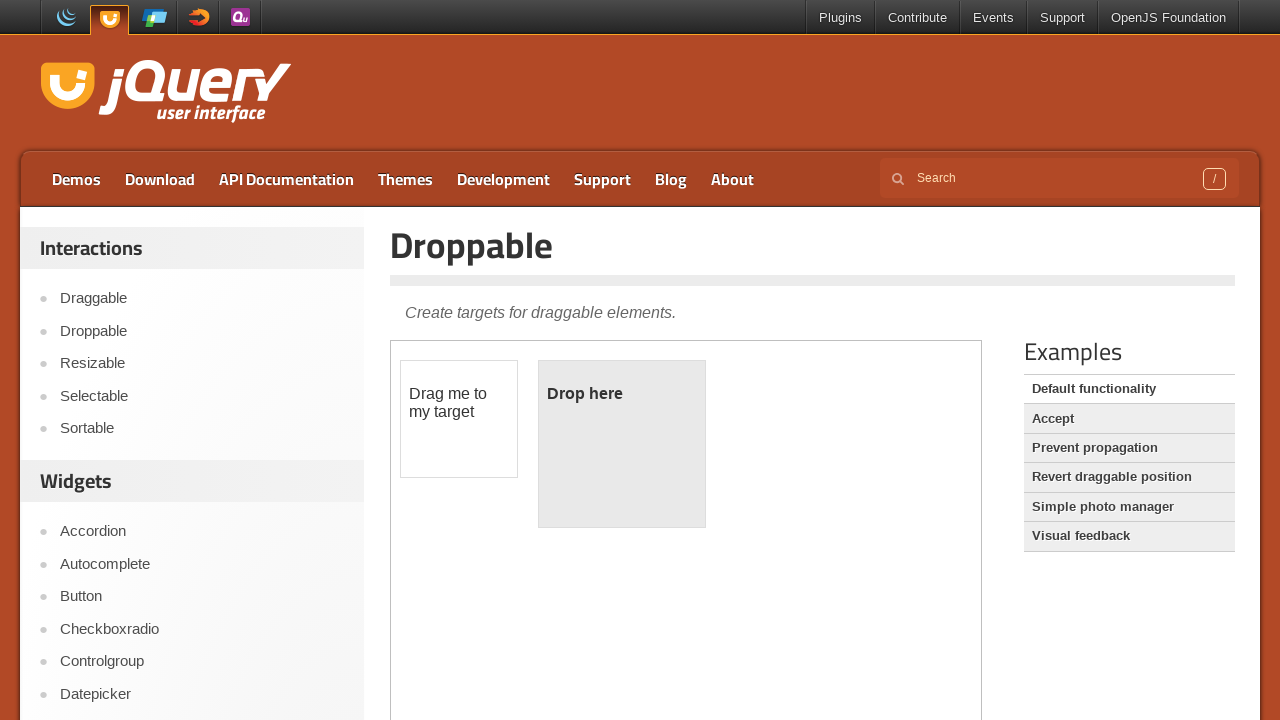

Moved mouse to center of draggable element at (459, 419)
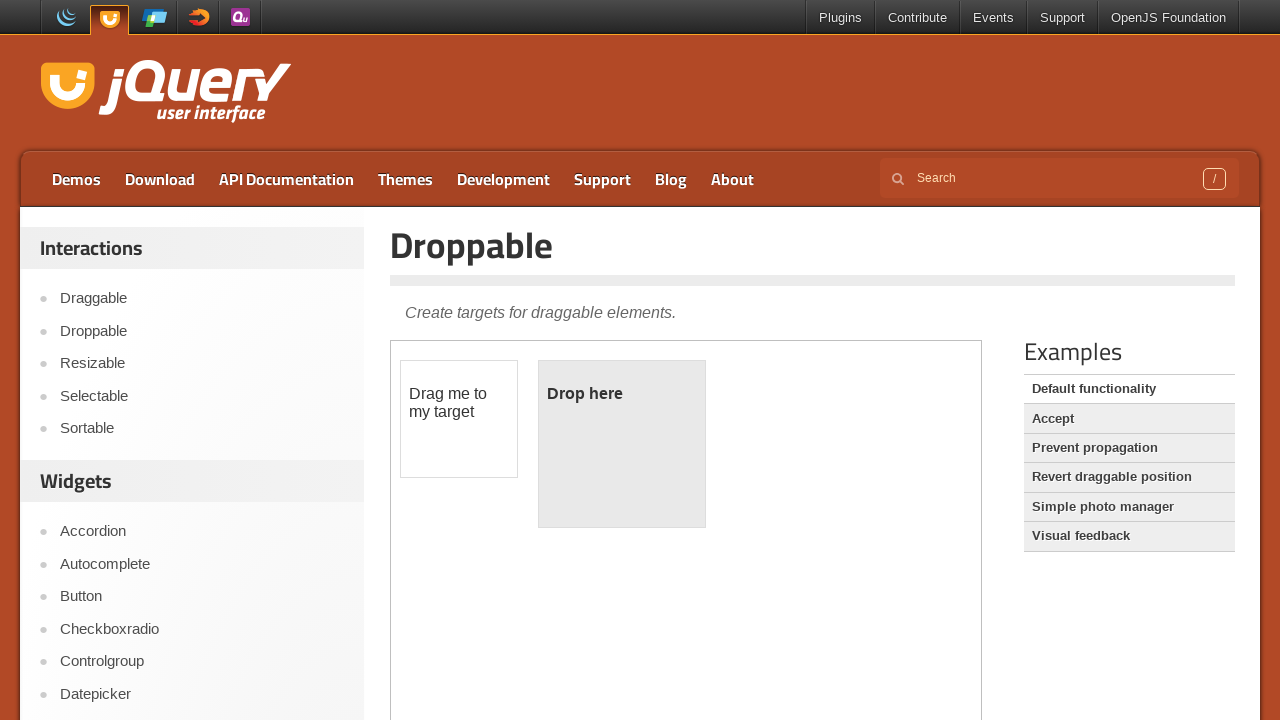

Pressed mouse button down to start drag at (459, 419)
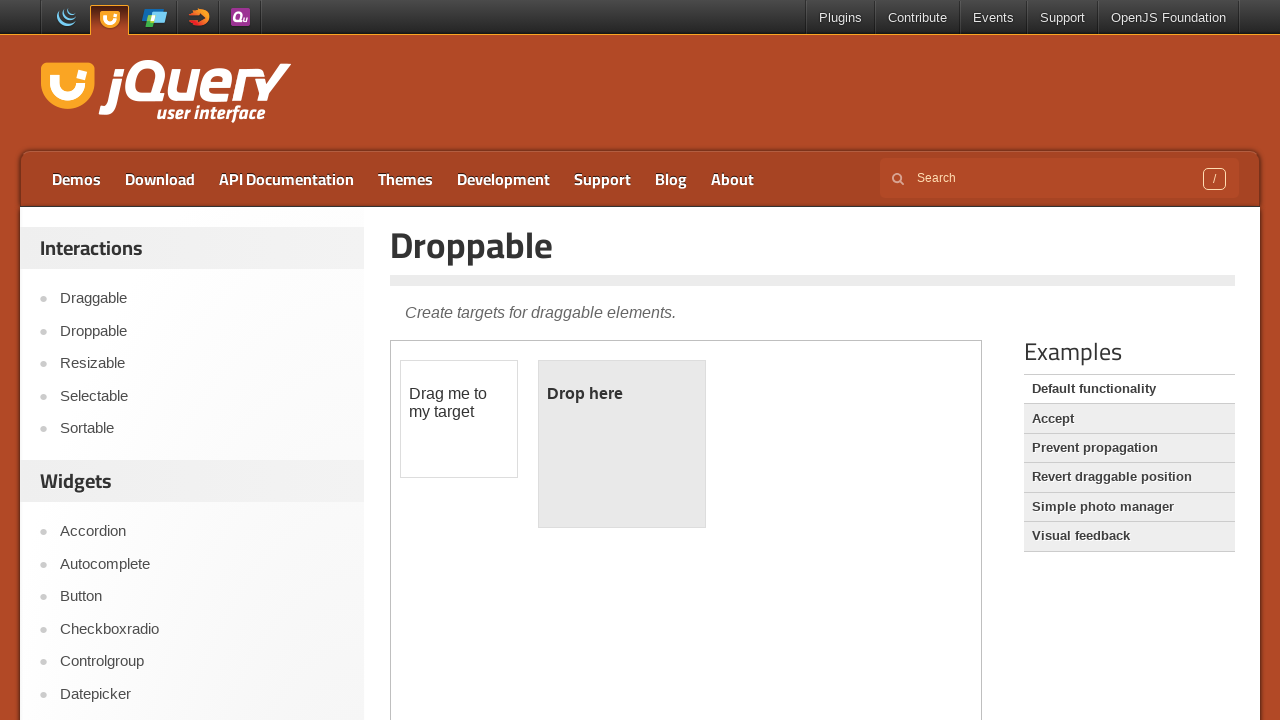

Dragged element 430px right and 30px down at (830, 390)
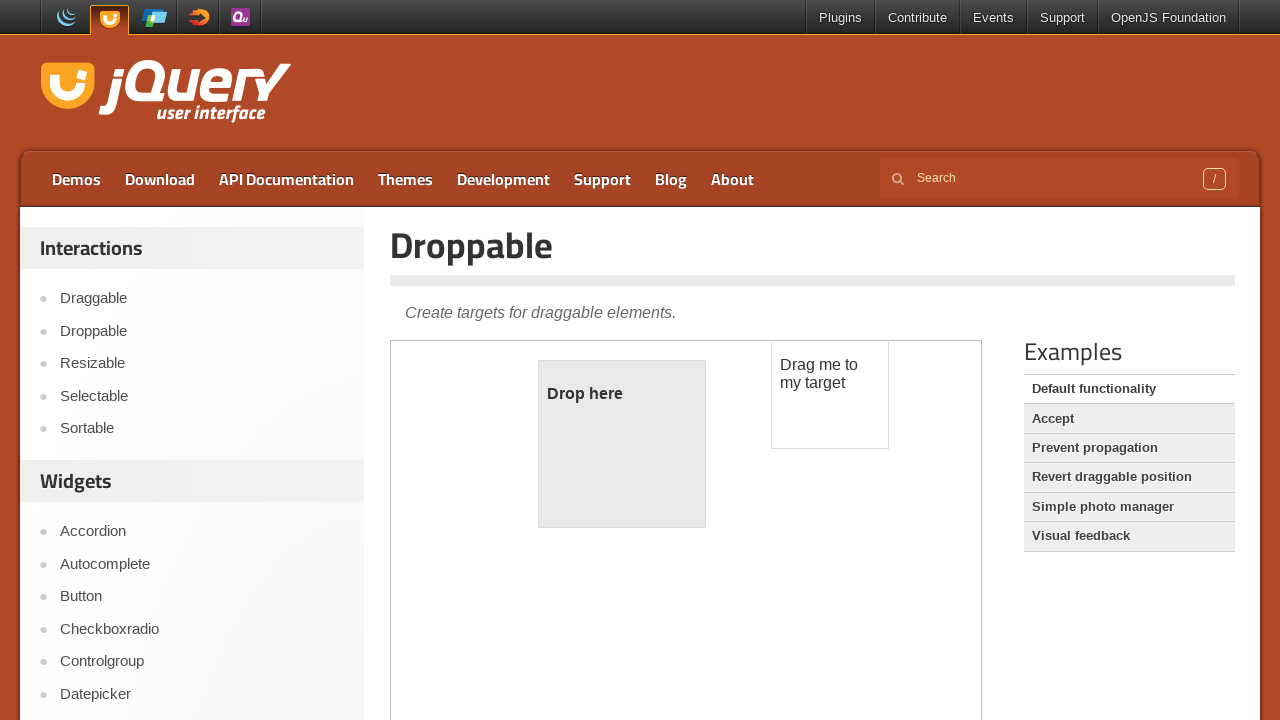

Released mouse button to complete drag operation at (830, 390)
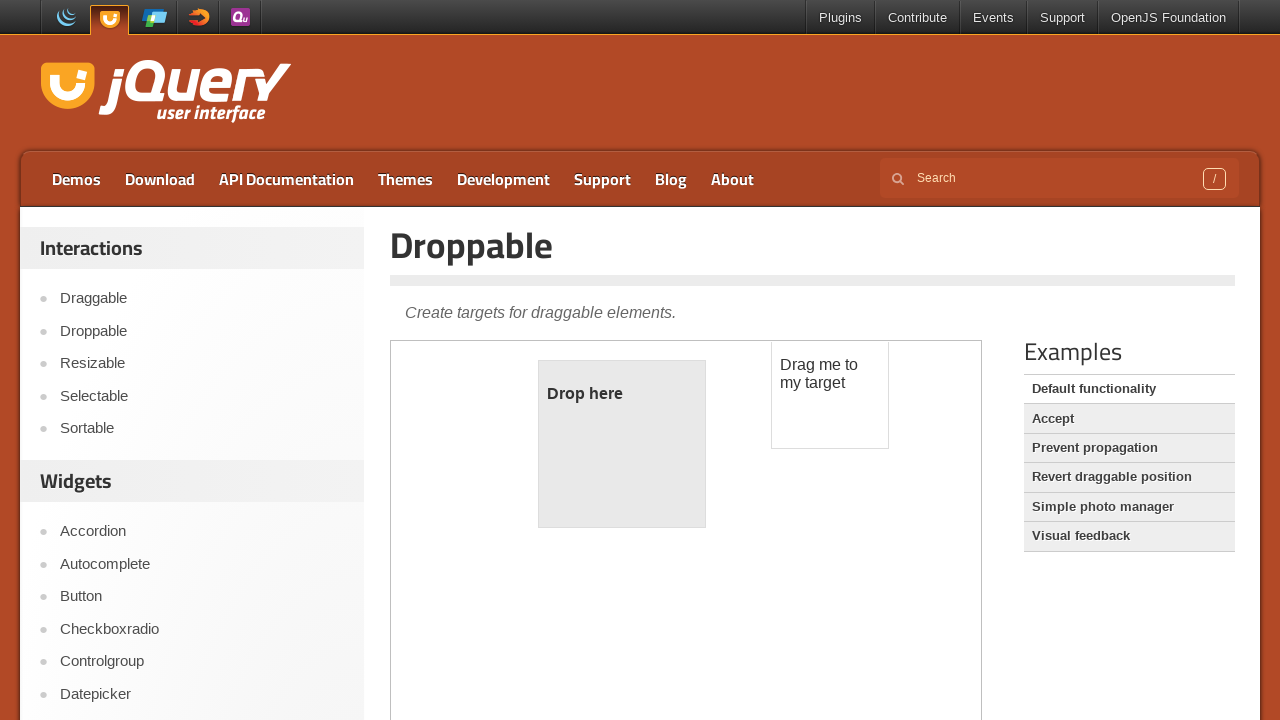

Waited 2 seconds to observe drag result
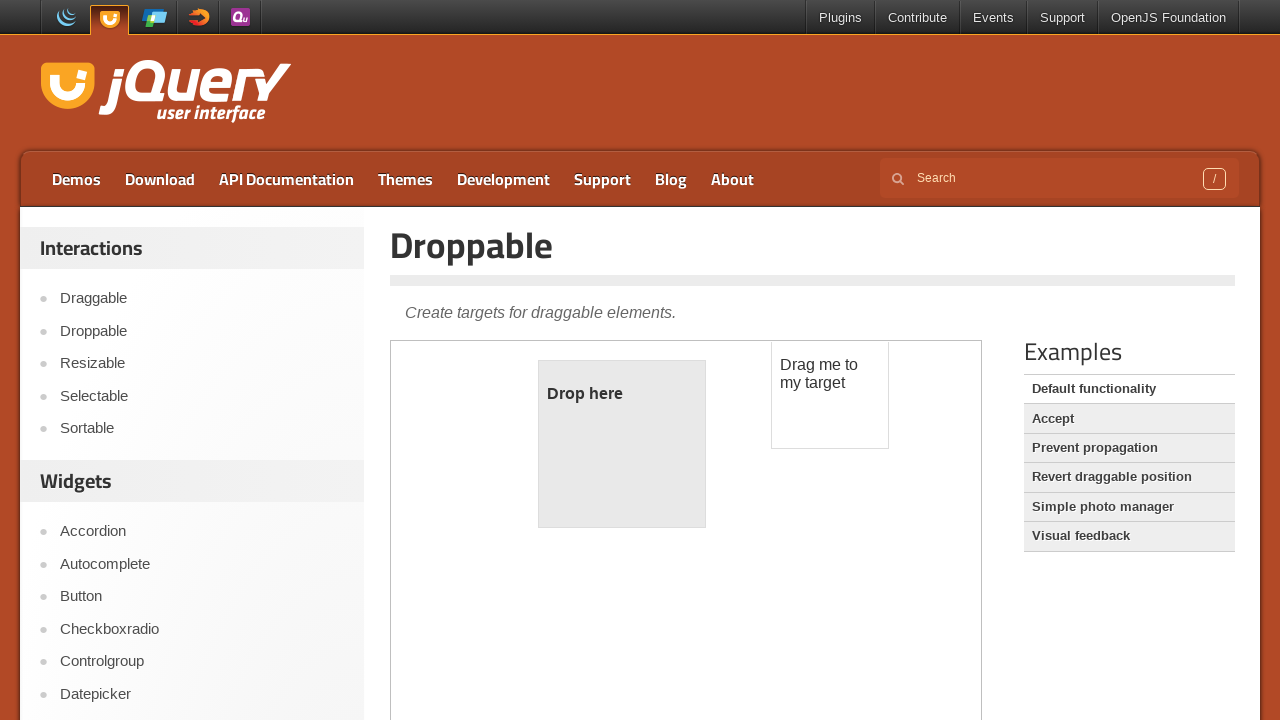

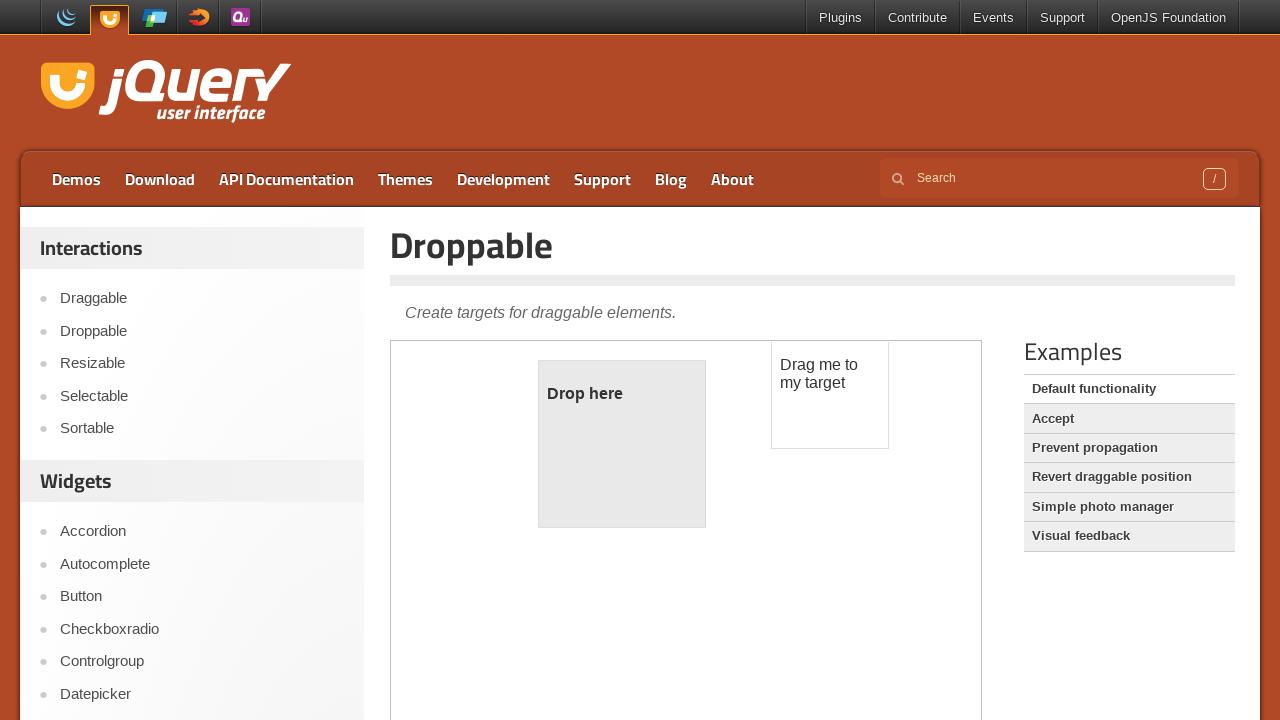